Tests scrolling down a page by a fixed amount (500 pixels) using JavaScript execution

Starting URL: http://www.qaclickacademy.com/practice.php

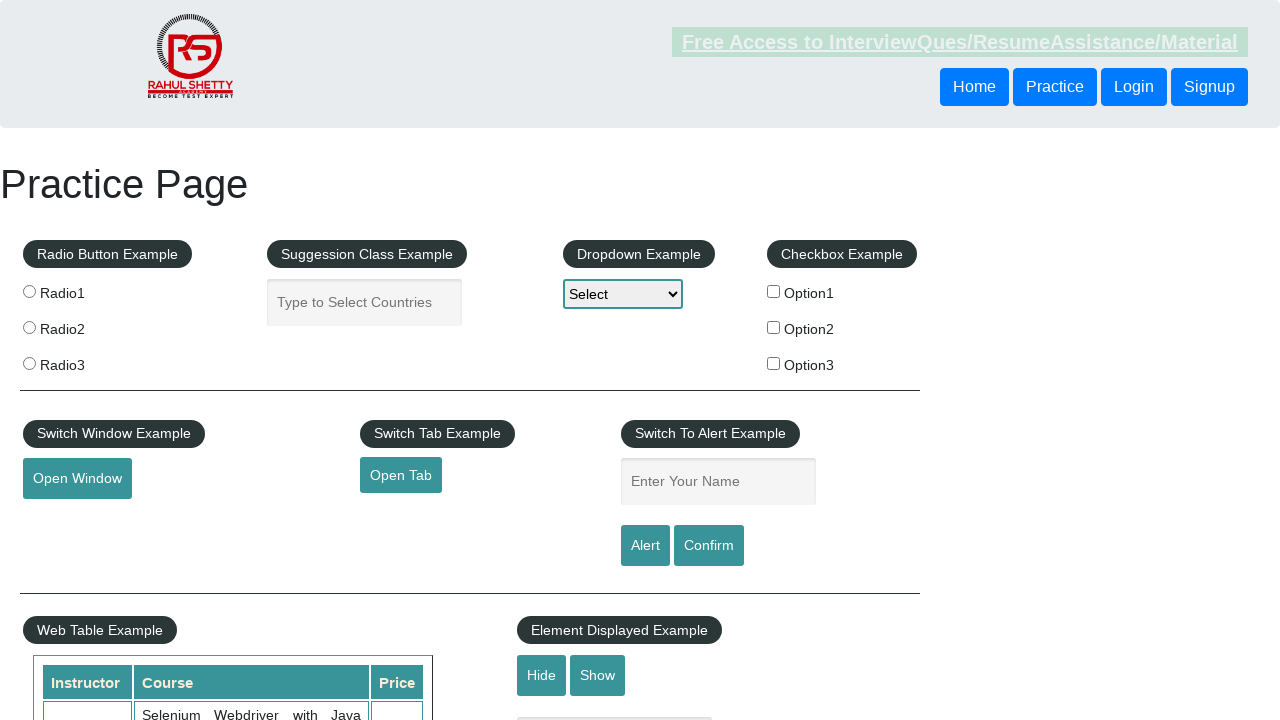

Navigated to http://www.qaclickacademy.com/practice.php
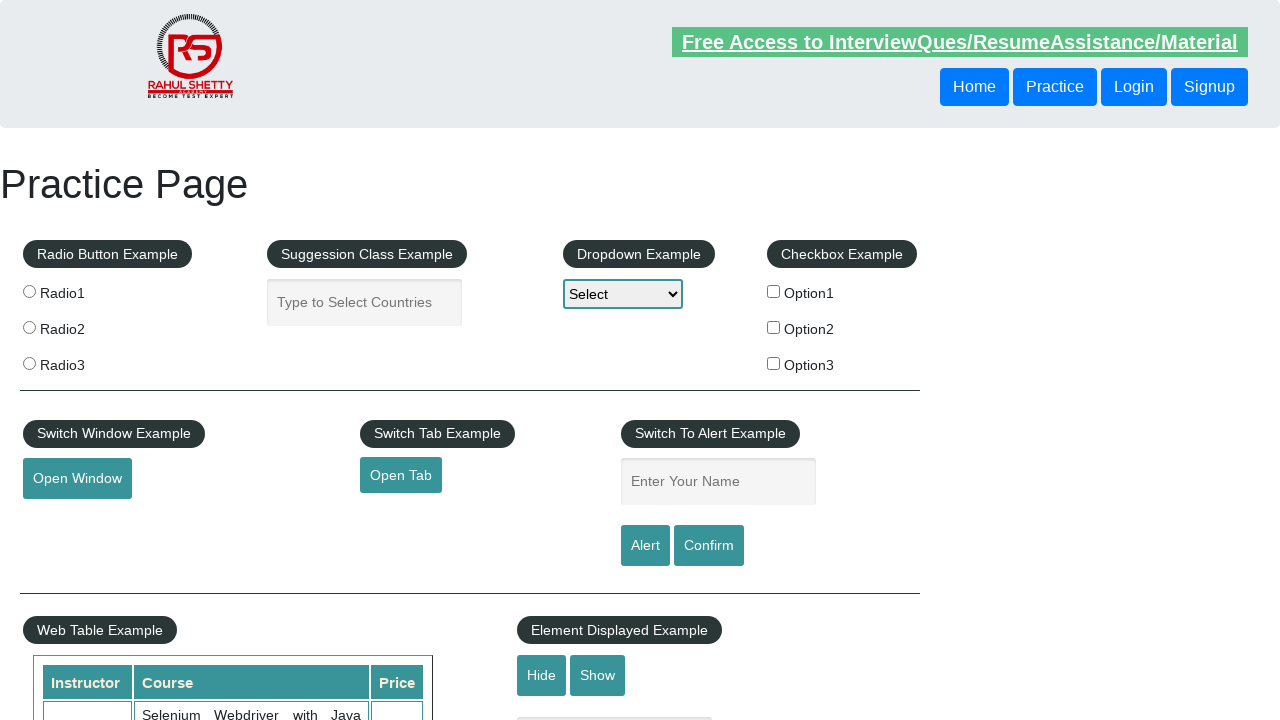

Scrolled down the page by 500 pixels using JavaScript execution
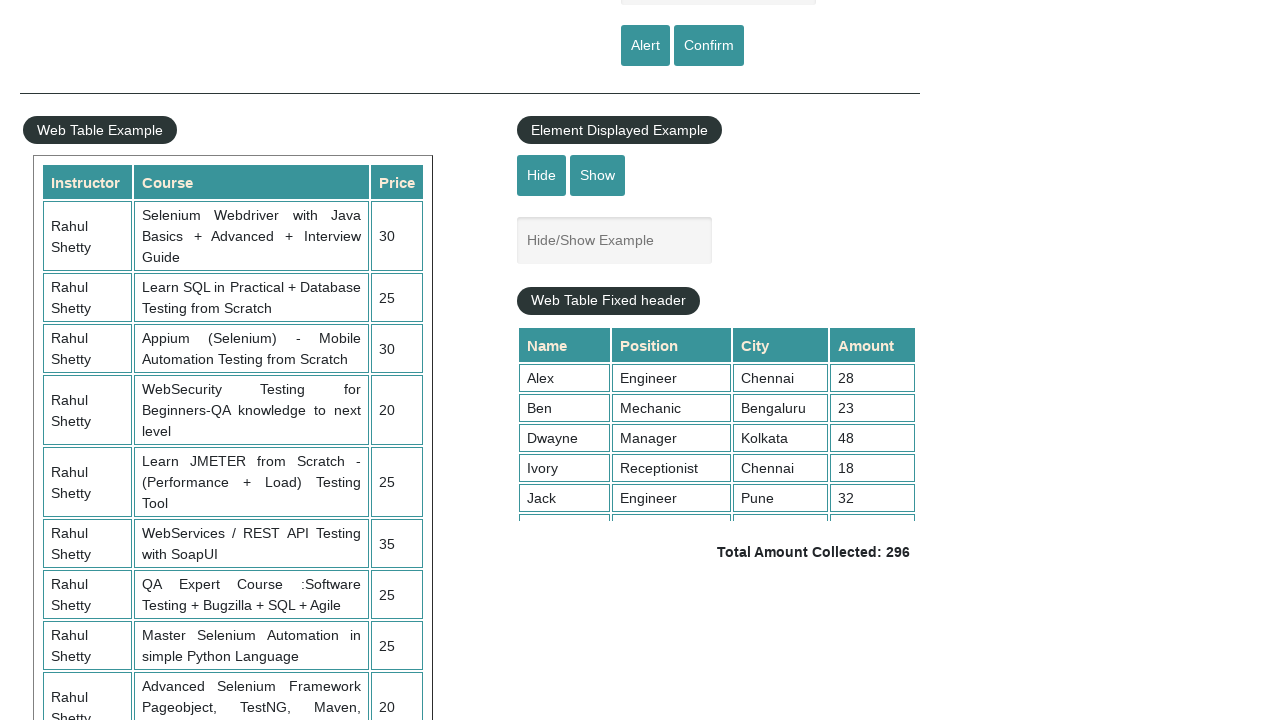

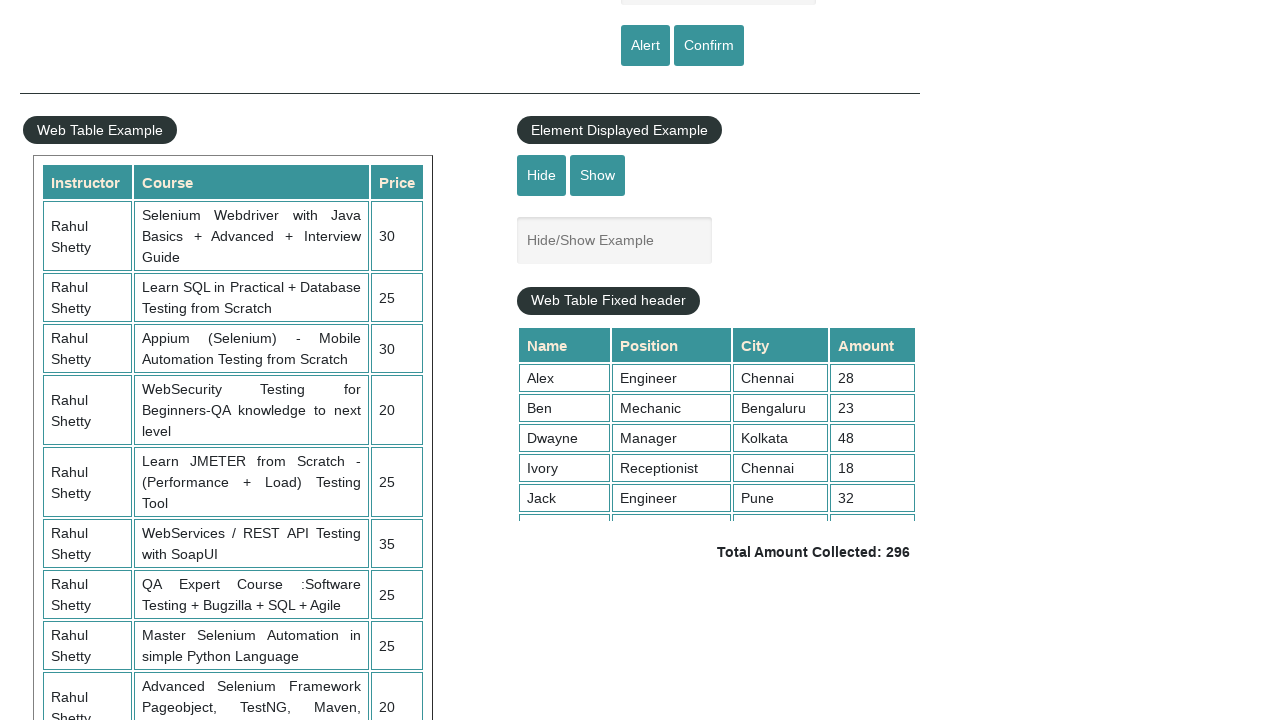